Tests drag and drop functionality on jQuery UI droppable demo by dragging an element to a drop zone and verifying the visual changes

Starting URL: https://jqueryui.com/droppable/

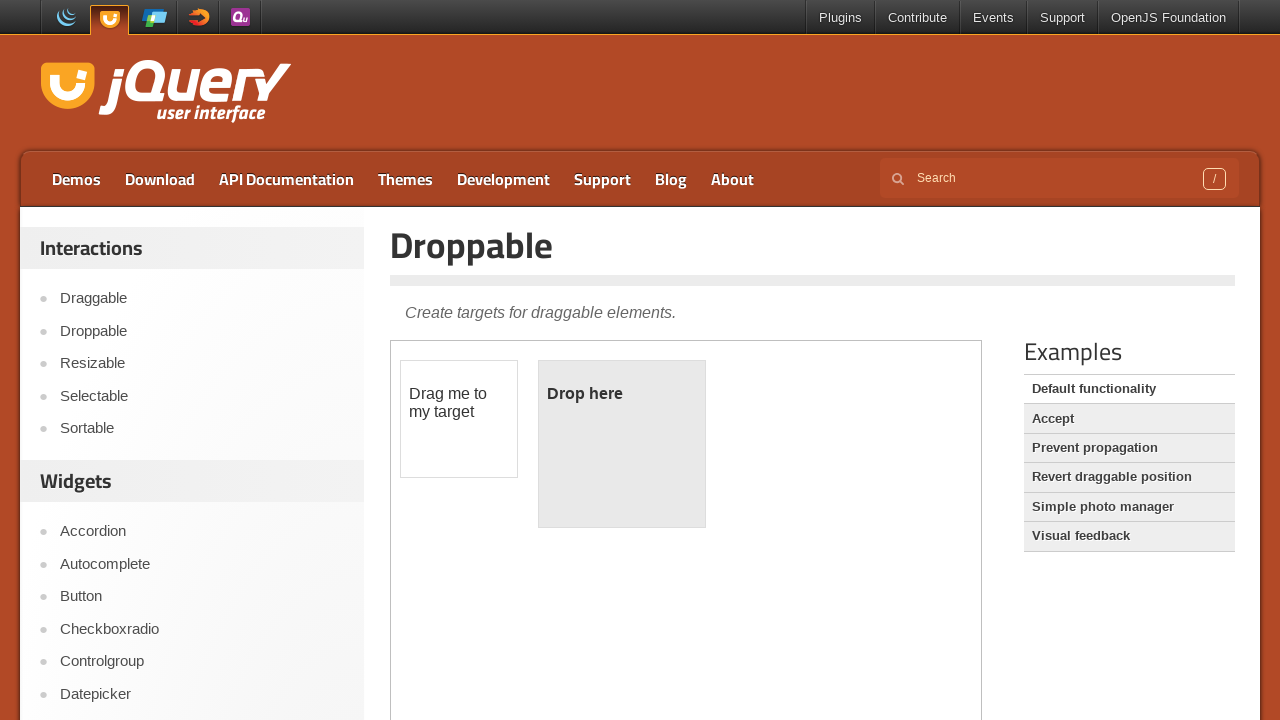

Located the demo iframe containing the droppable demo
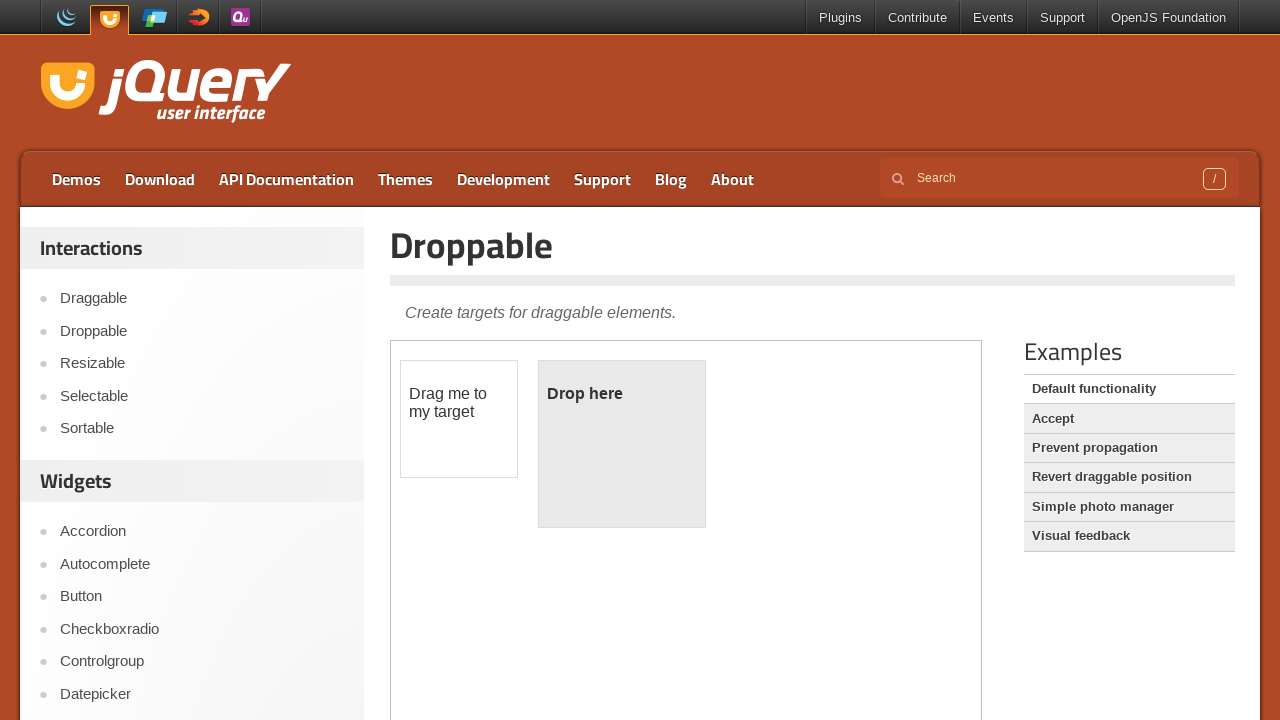

Located the draggable element
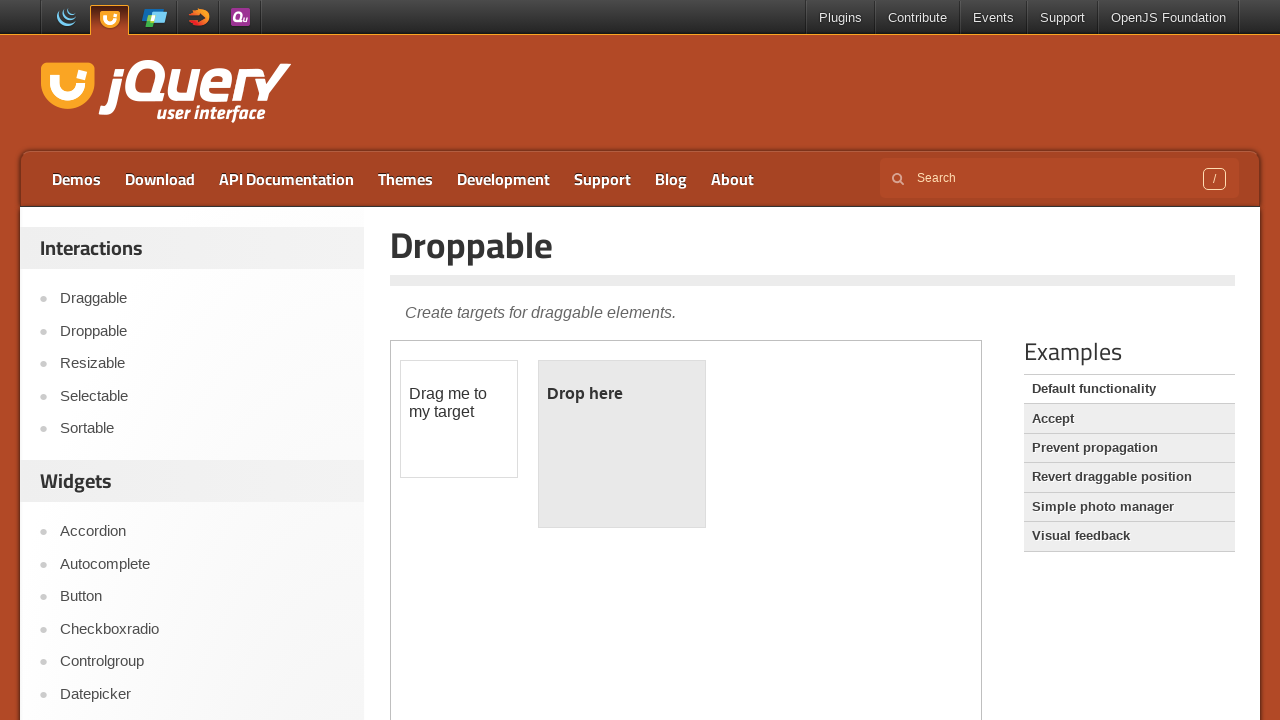

Located the droppable zone element
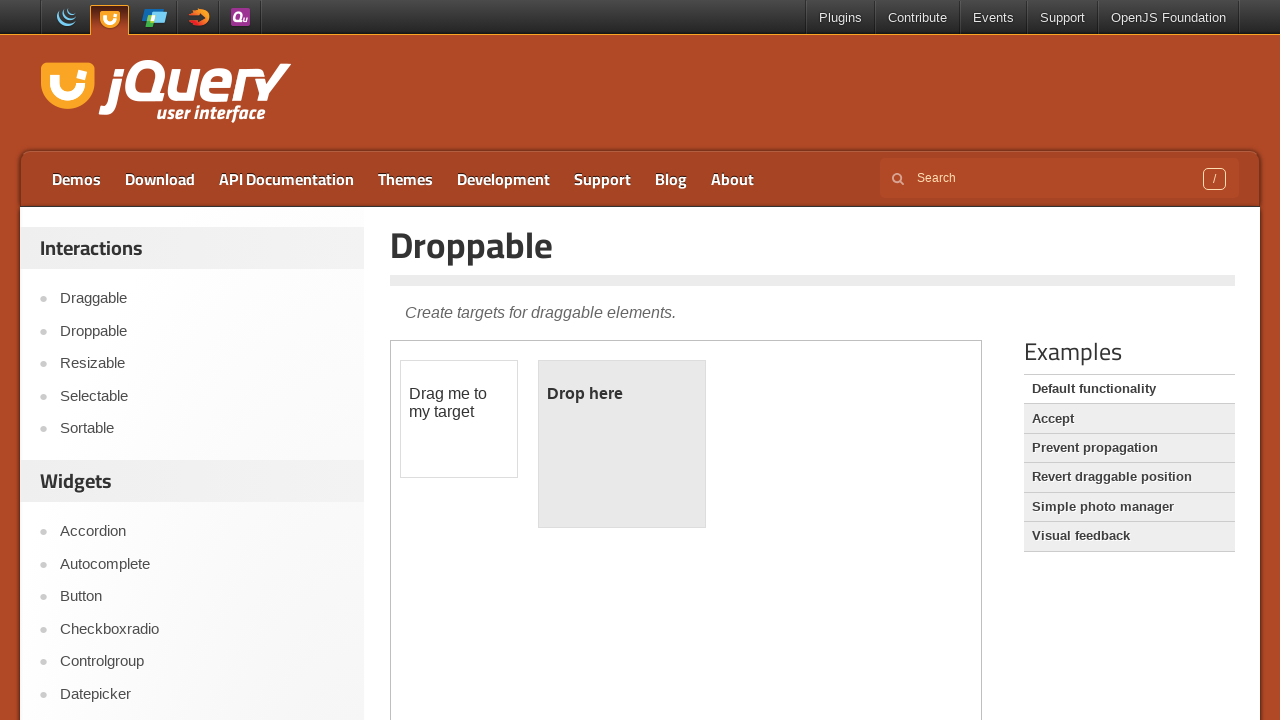

Dragged the draggable element onto the droppable zone at (622, 444)
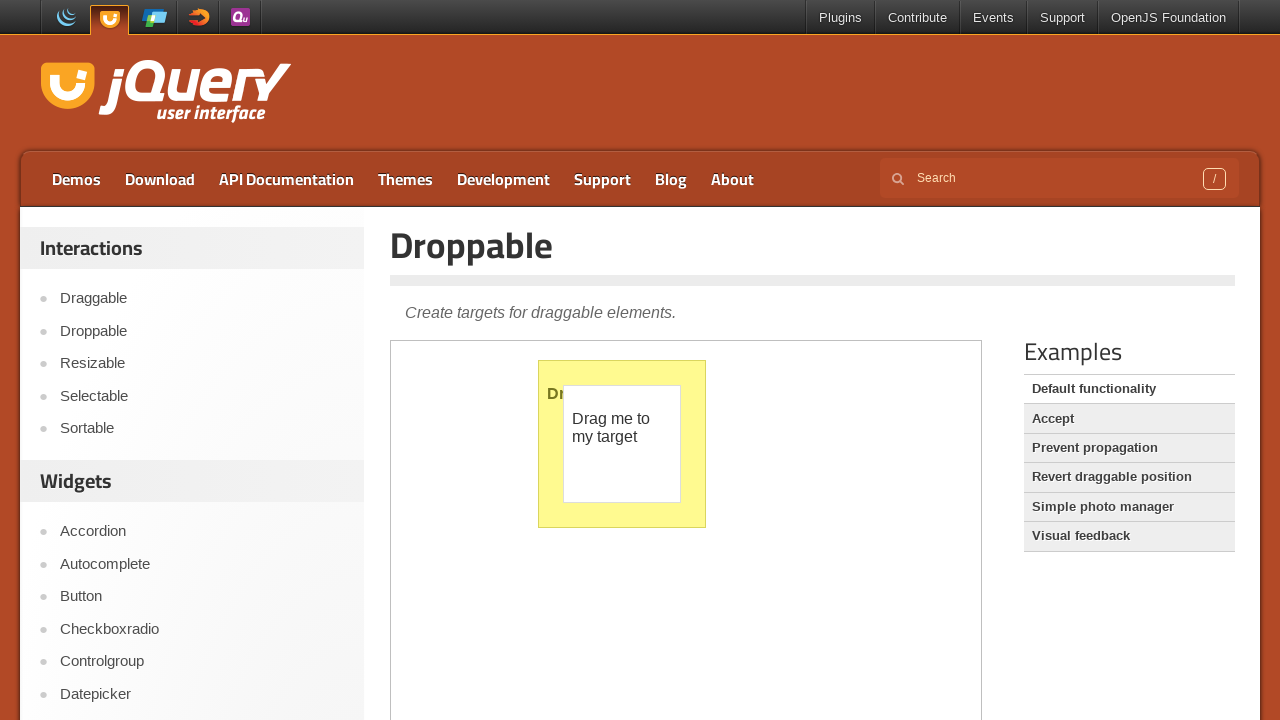

Waited 2 seconds for drop action to complete and visual changes to render
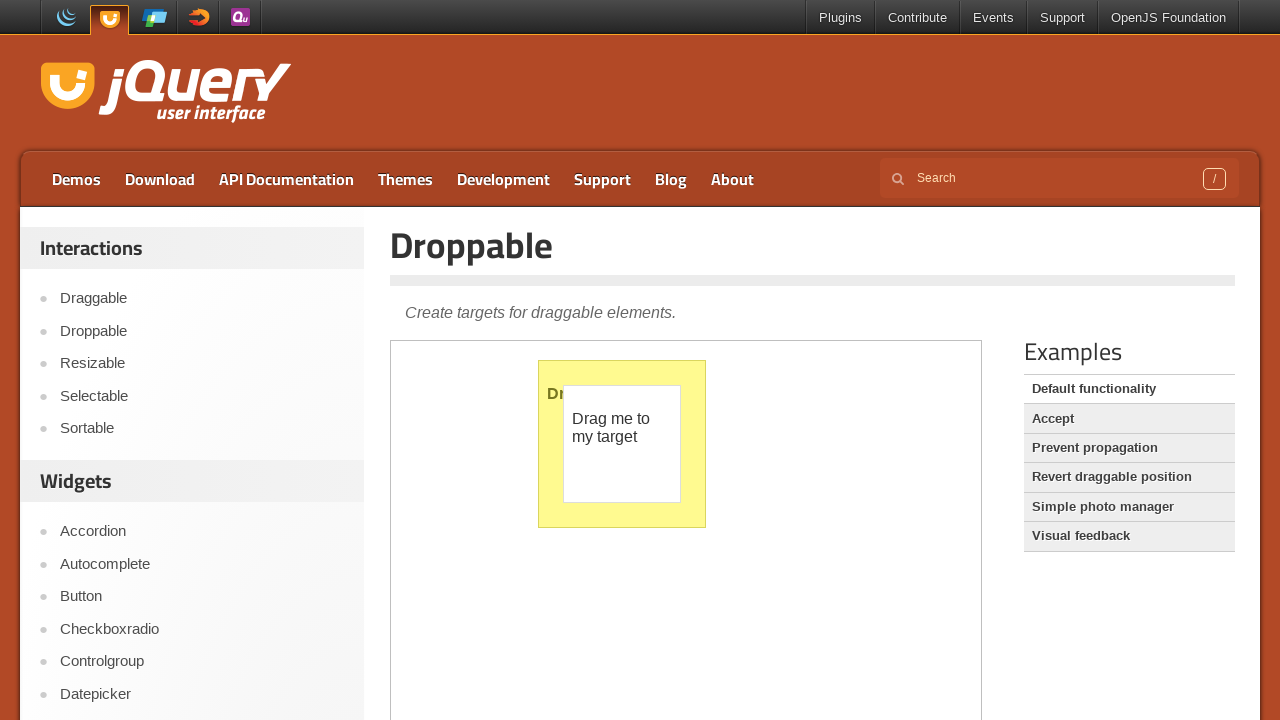

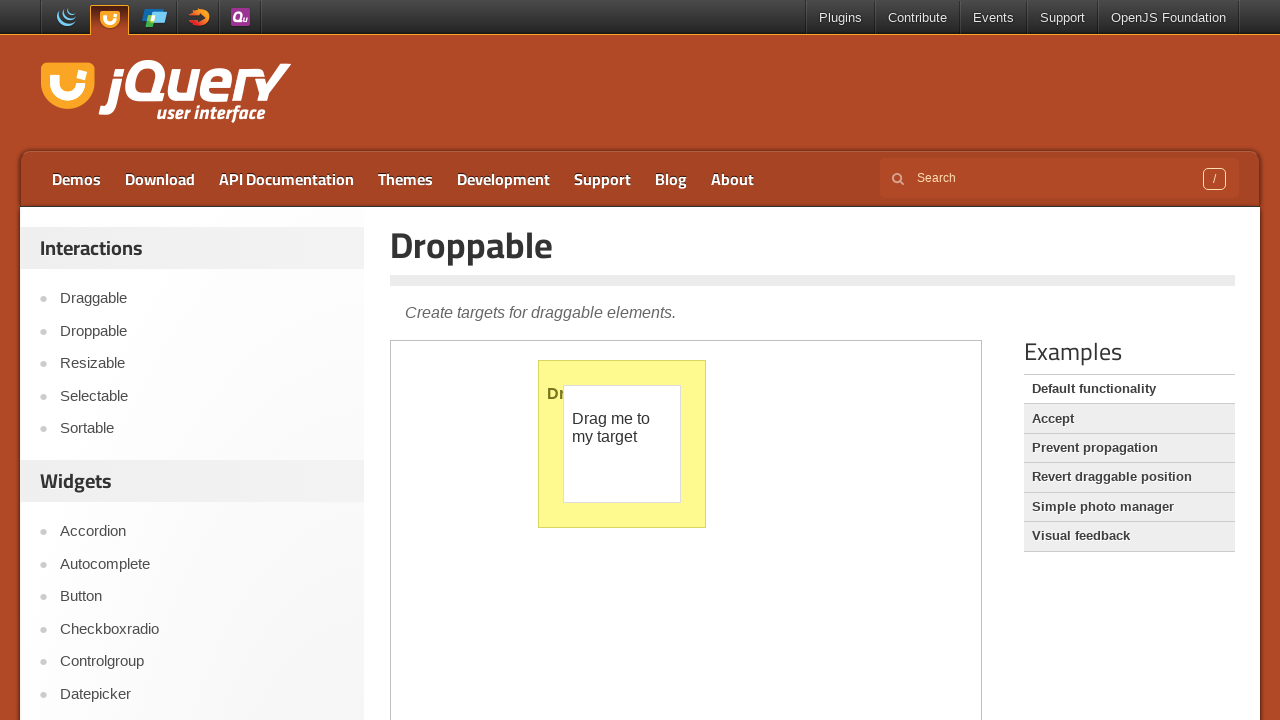